Navigates to the timeanddate.com world clock page and verifies that the world clock table with city information is loaded and visible.

Starting URL: https://www.timeanddate.com/worldclock/

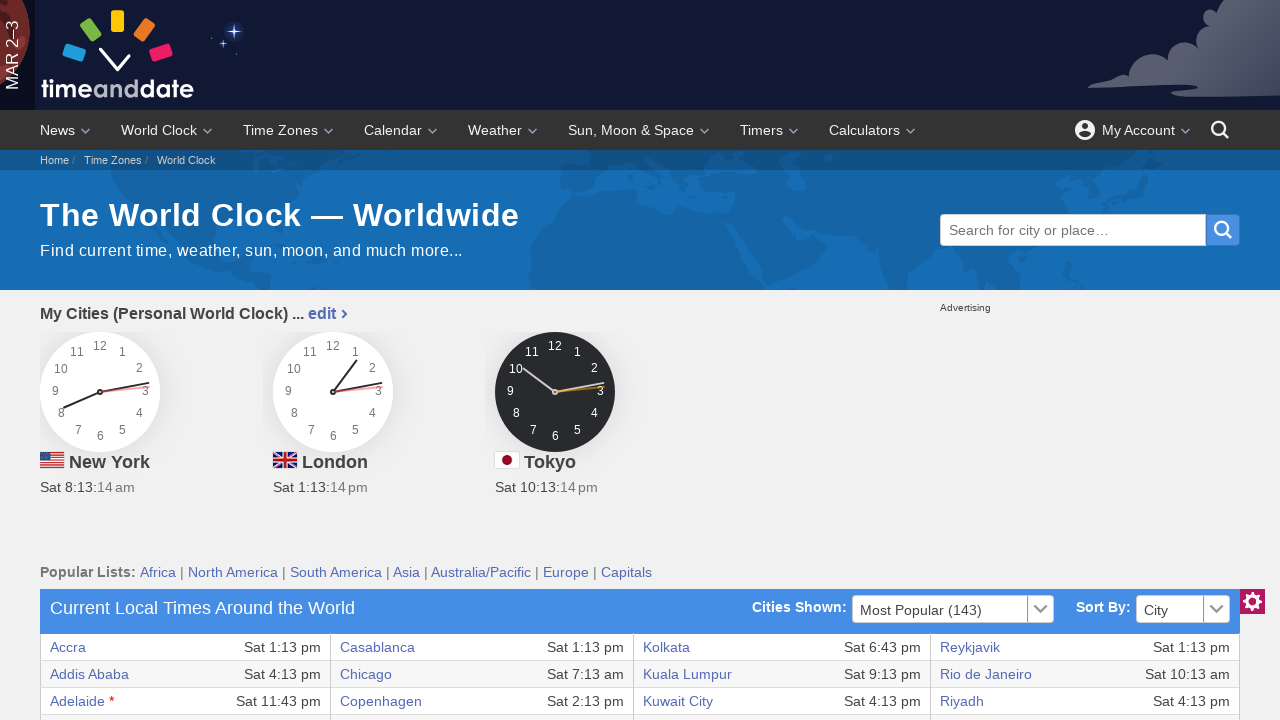

Navigated to timeanddate.com world clock page
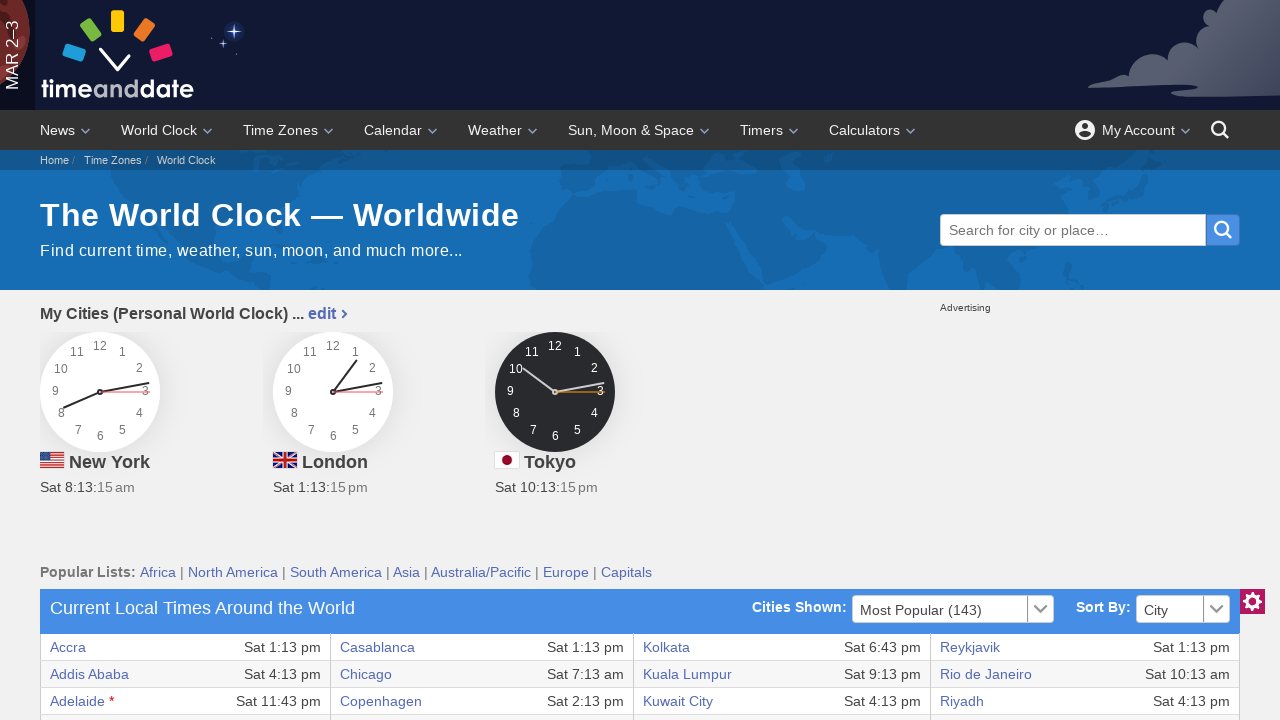

World clock table data cells loaded
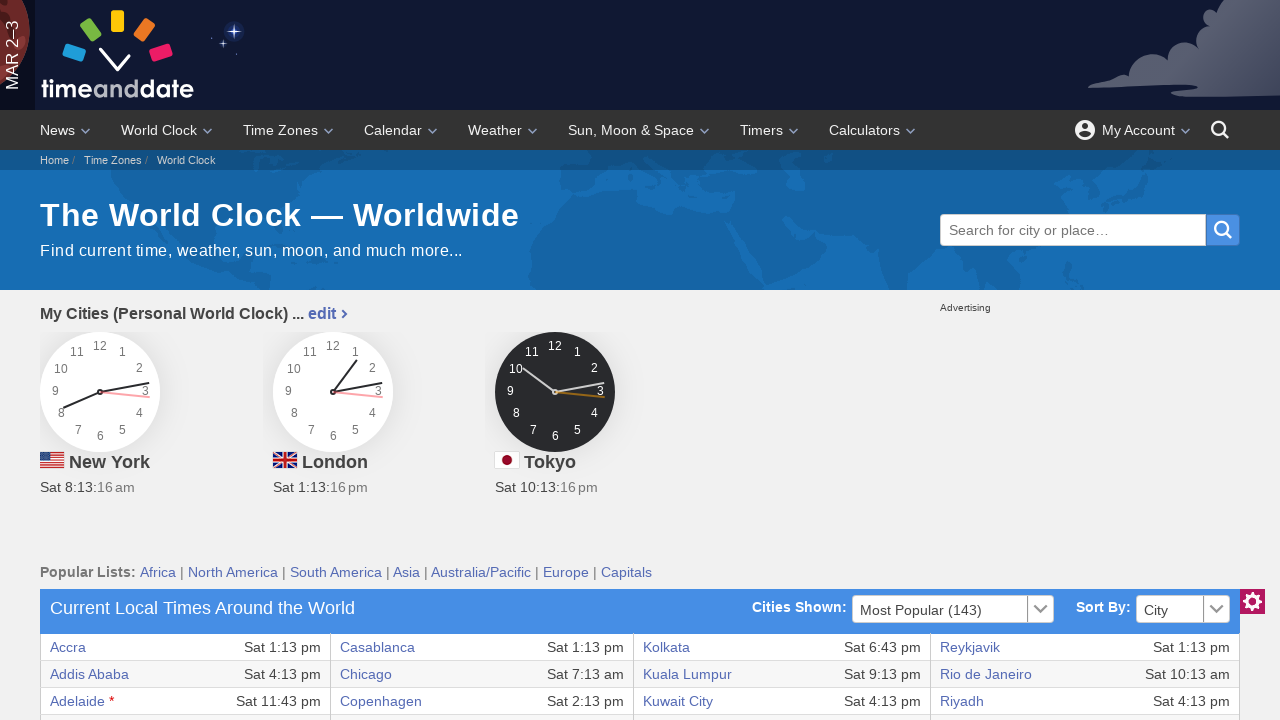

Verified first row of world clock table is visible
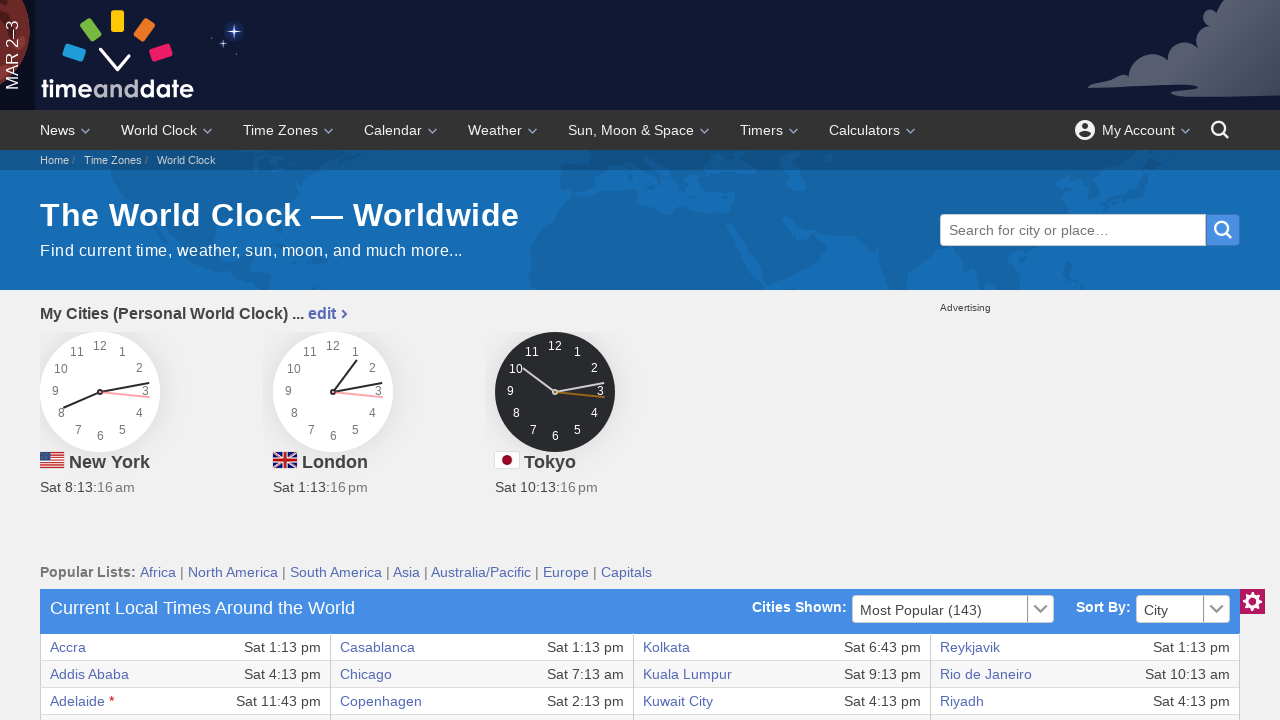

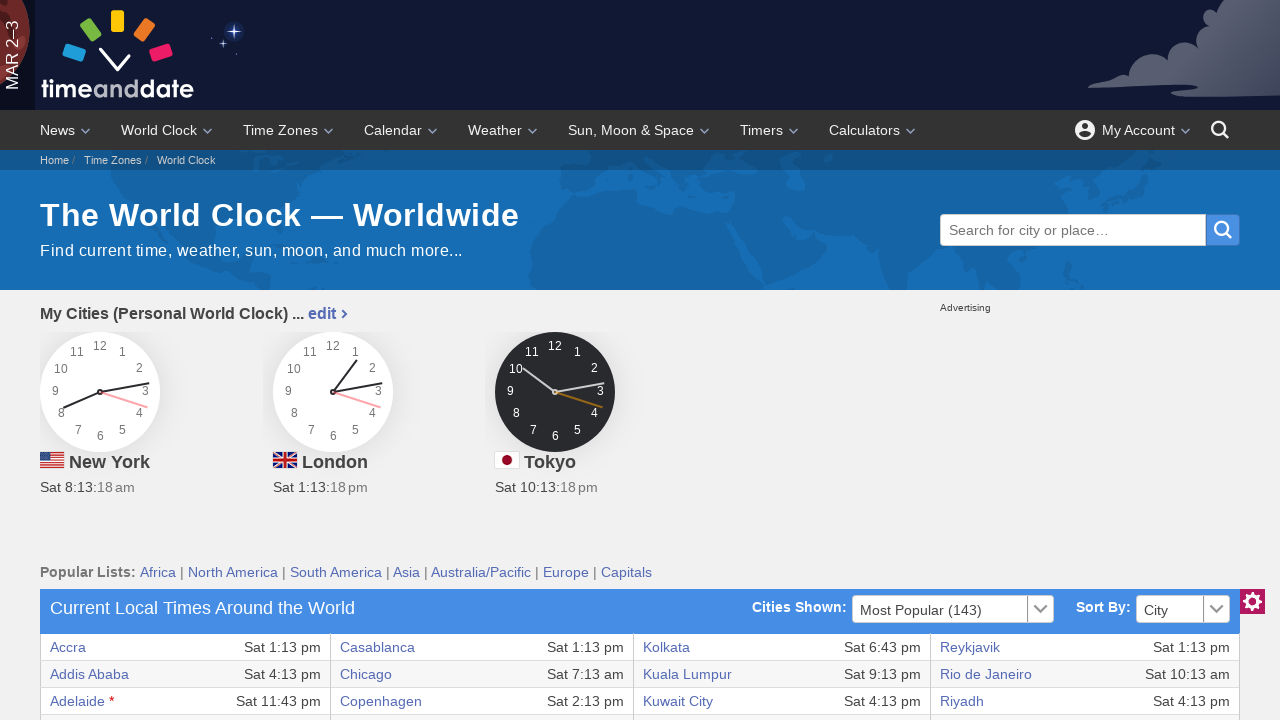